Tests navigation to the About page from the Scratch homepage by clicking the About button and verifying the URL

Starting URL: https://scratch.mit.edu/

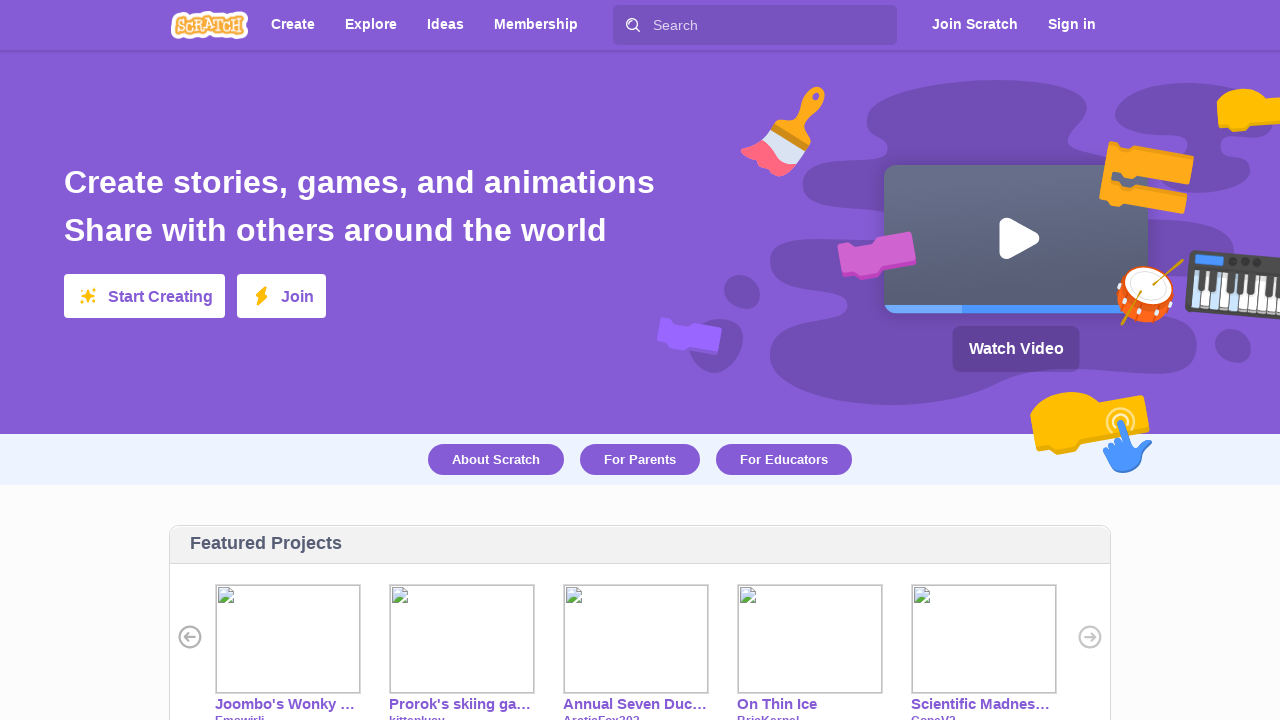

Clicked the About button to navigate to About page at (496, 460) on text=About
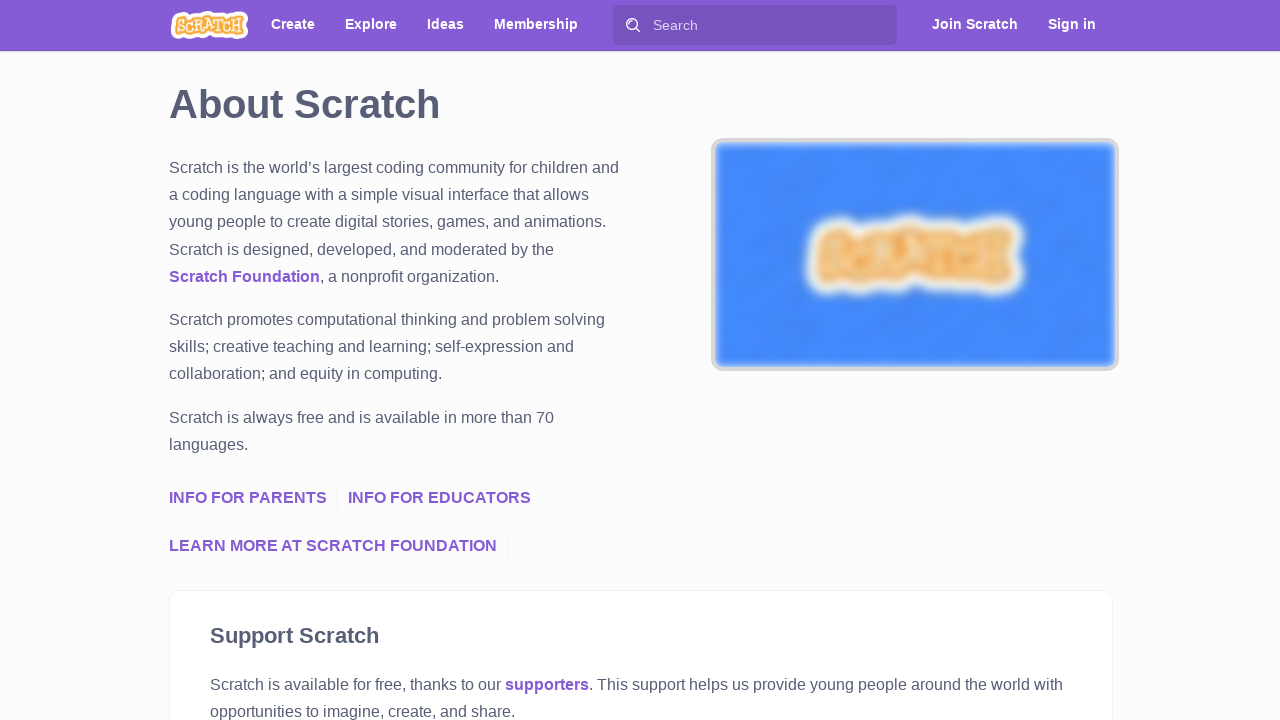

Verified successful navigation to About page by URL
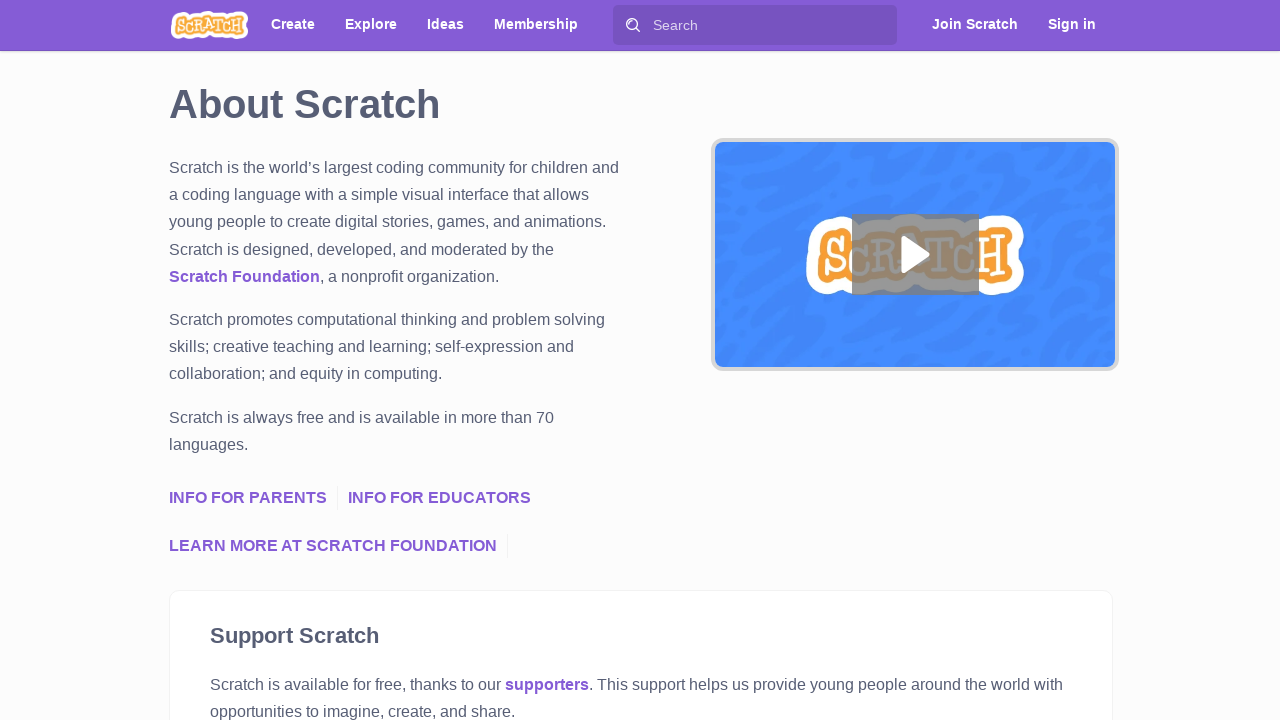

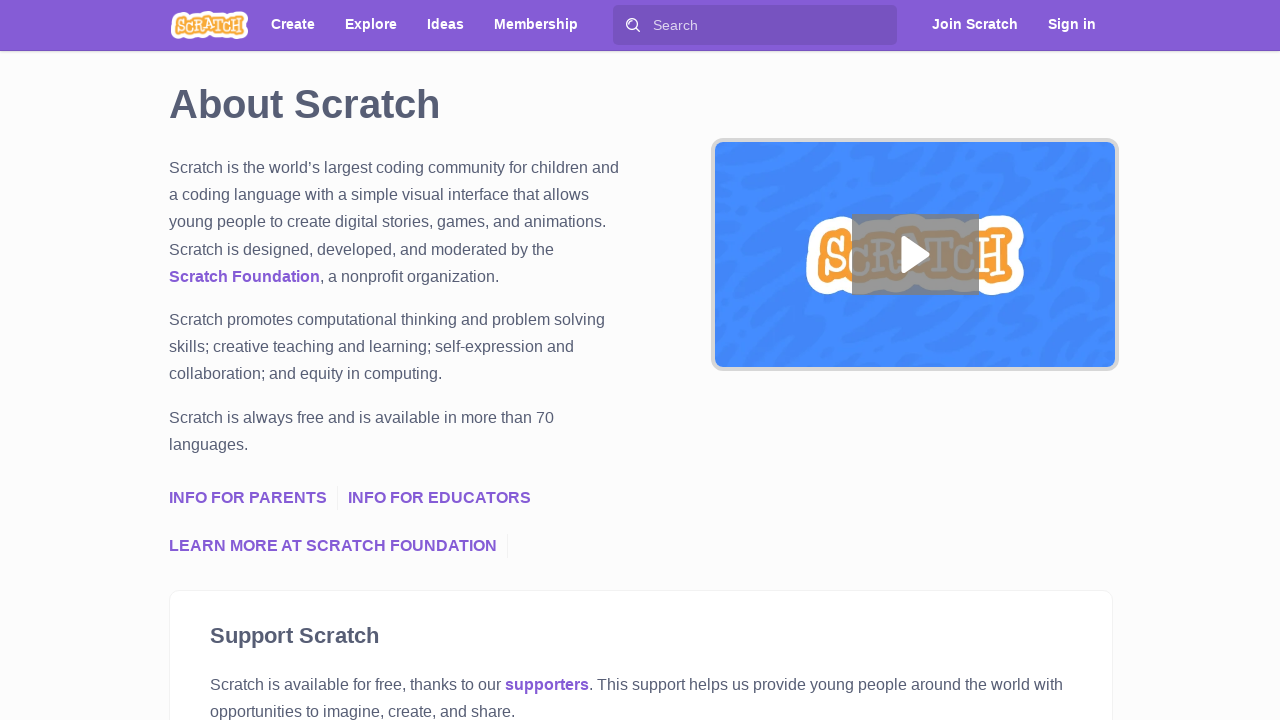